Tests scrolling to form elements and filling in name and date fields on a scroll demonstration page

Starting URL: https://formy-project.herokuapp.com/scroll

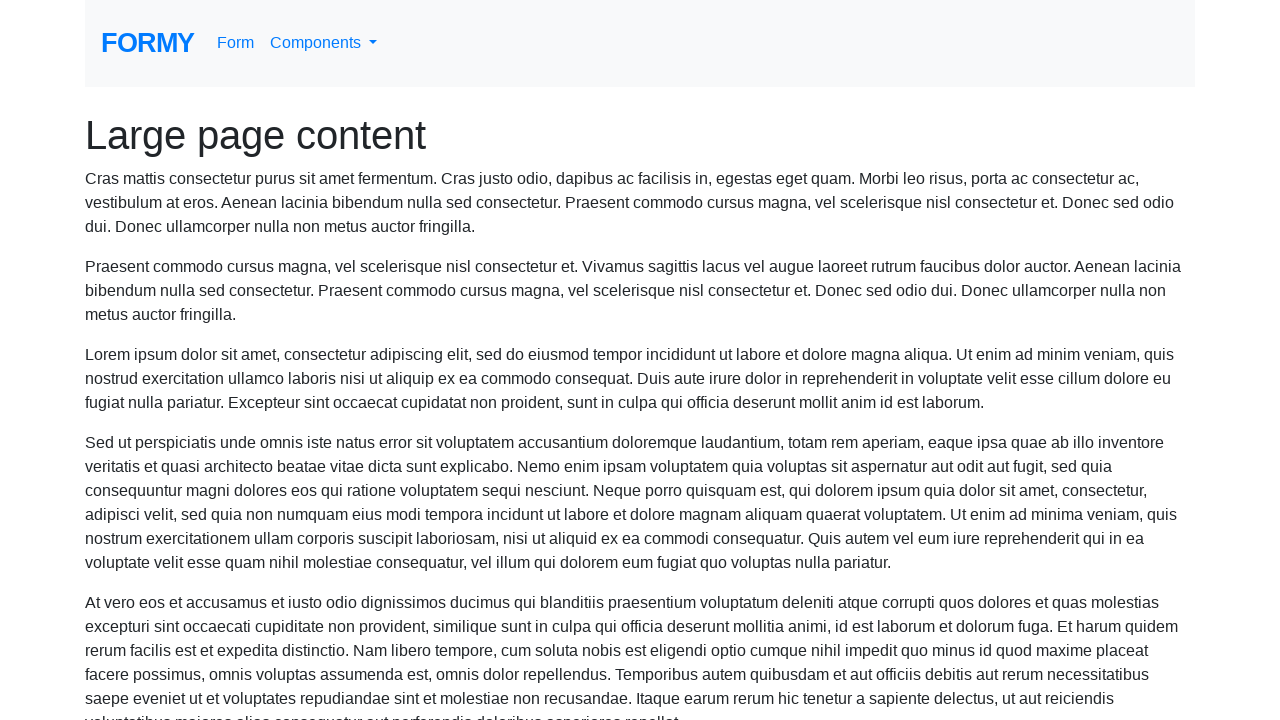

Located the name field element
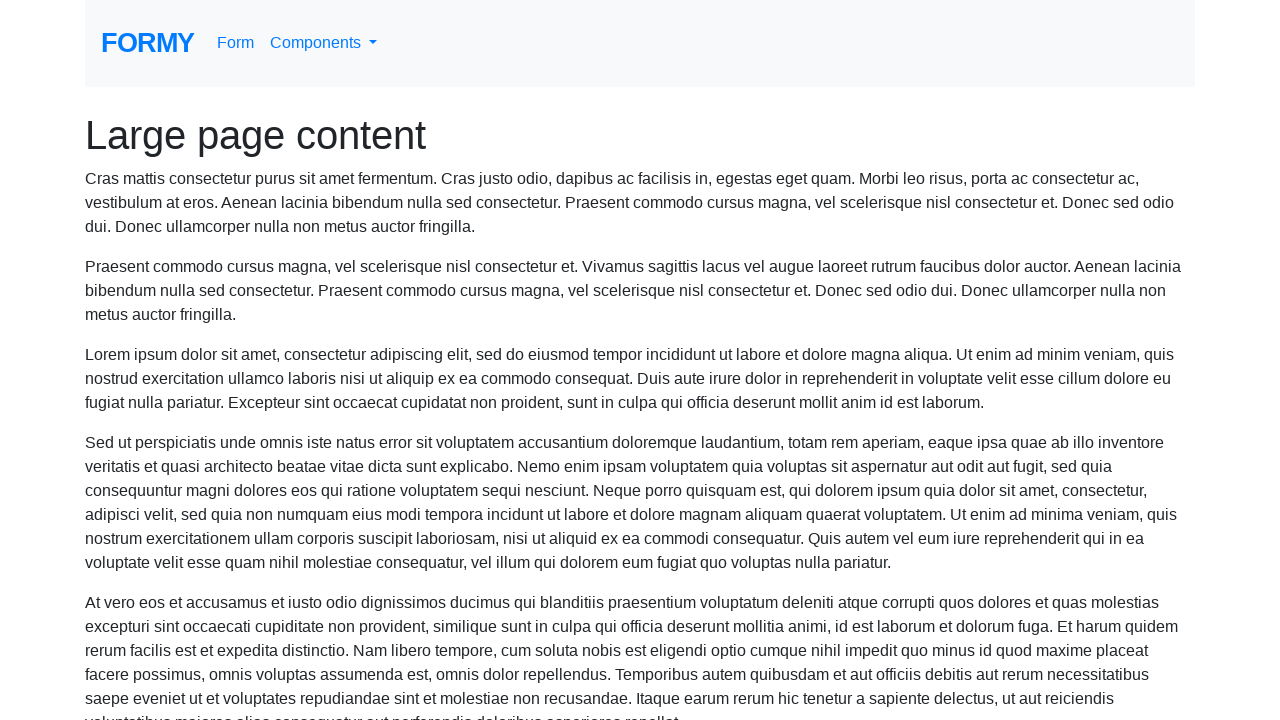

Scrolled to name field
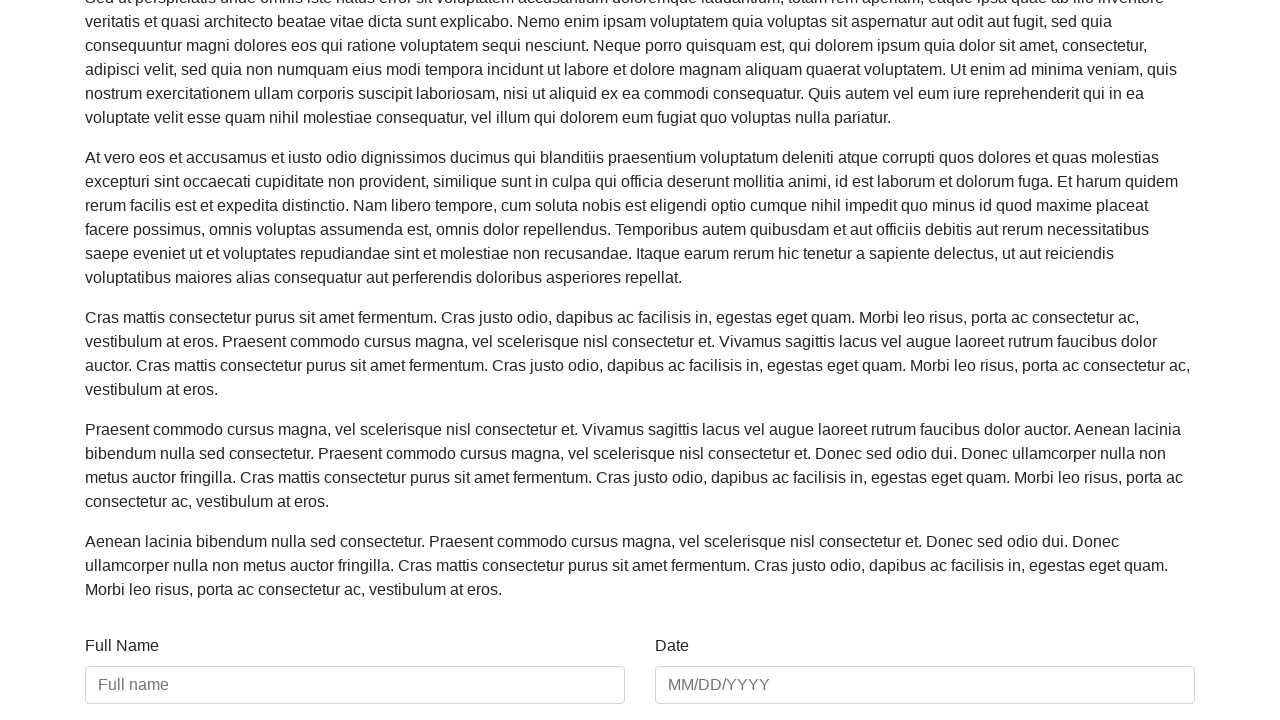

Filled name field with 'Jenny nae' on #name
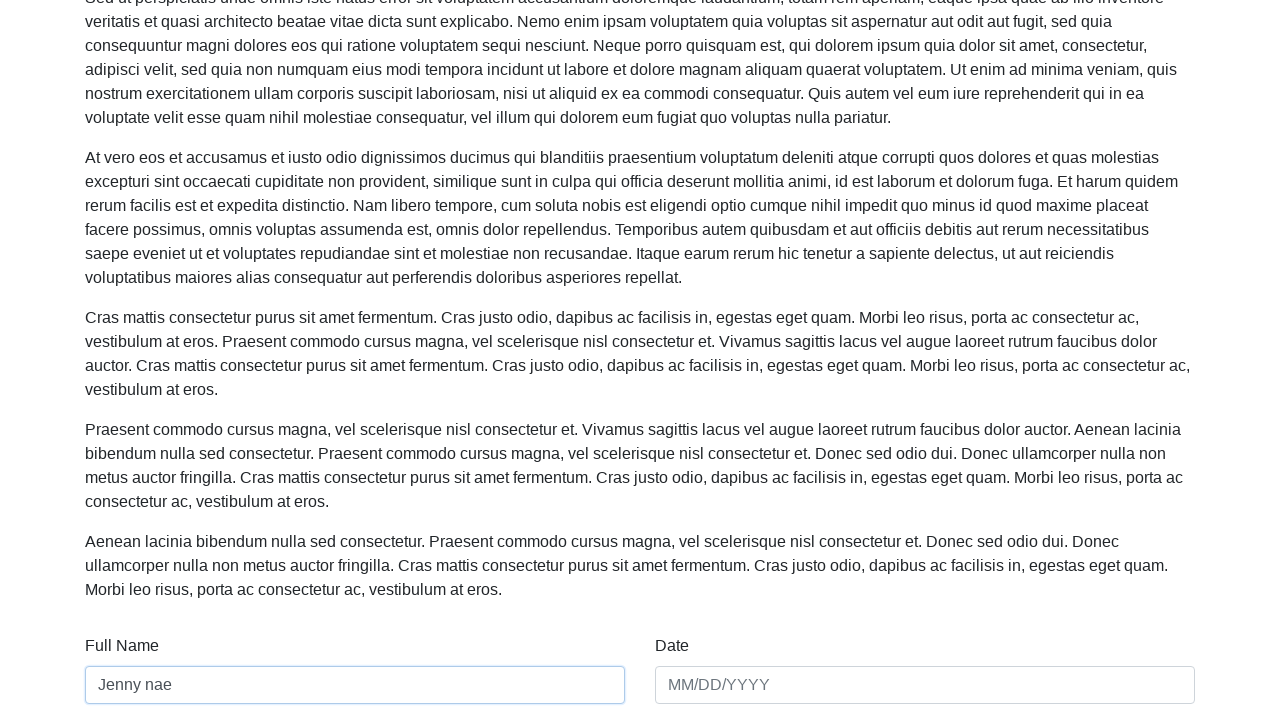

Located the date field element
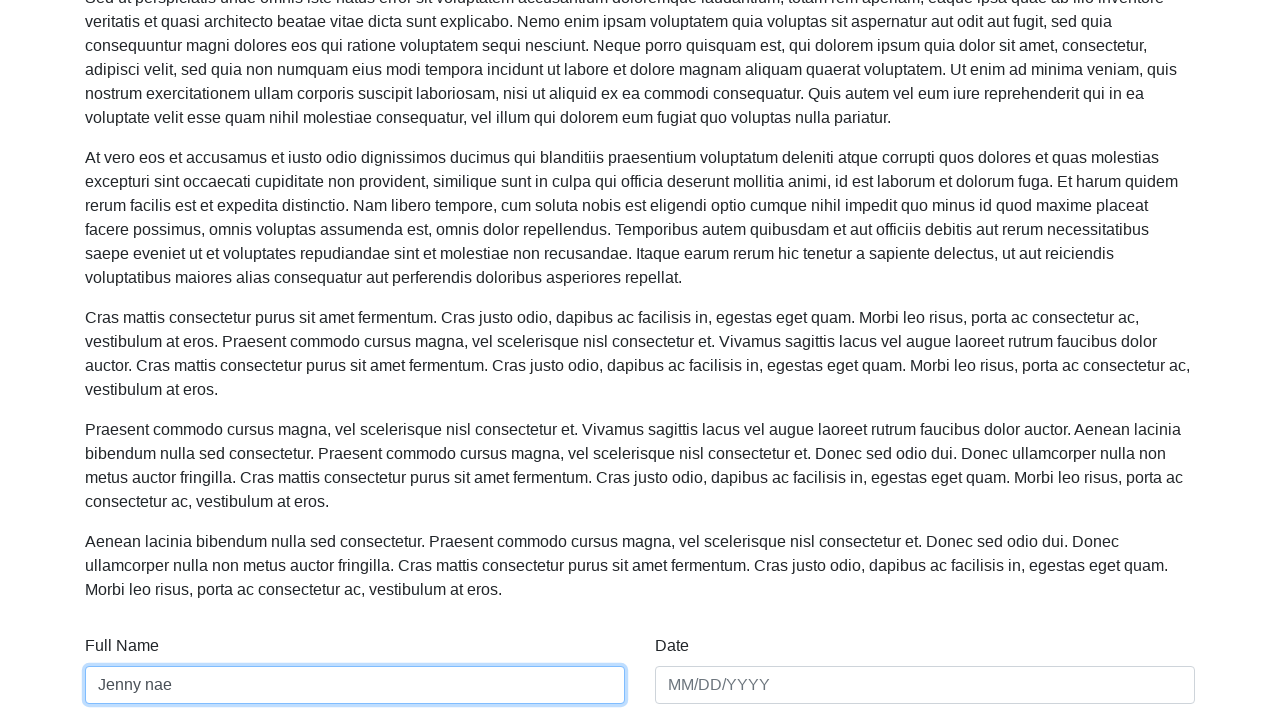

Scrolled to date field
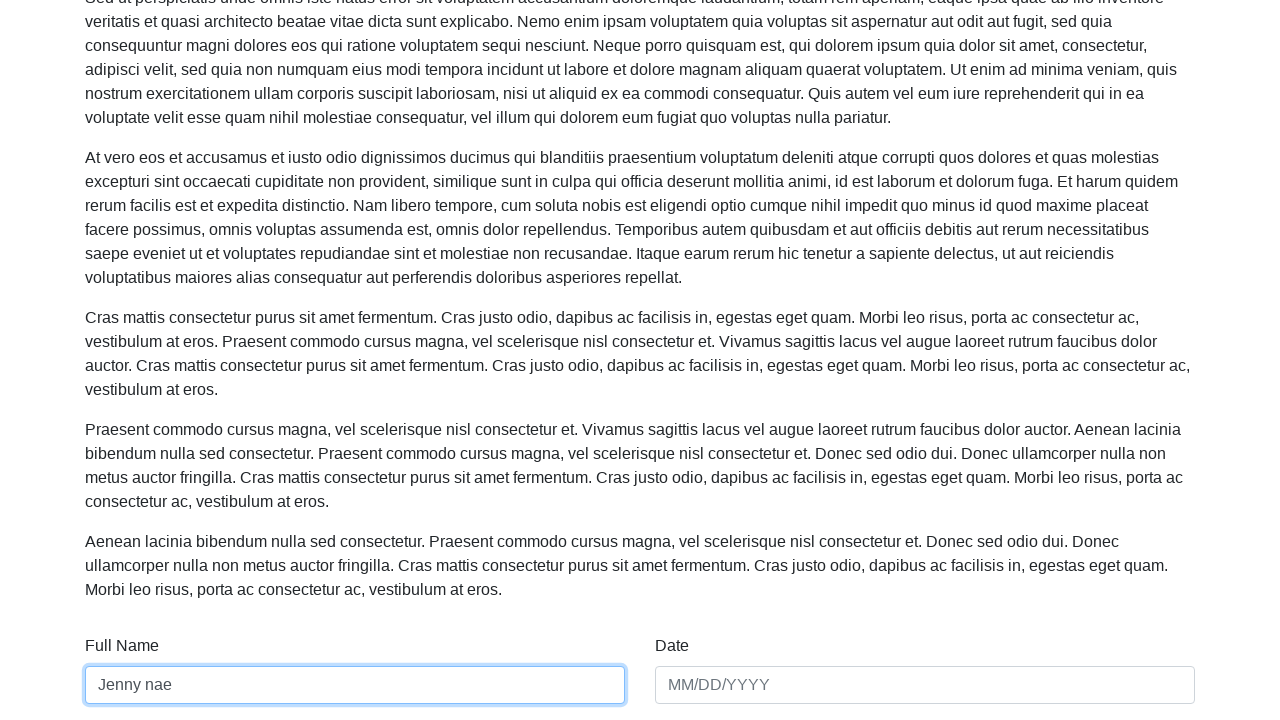

Filled date field with '01/01/2020' on #date
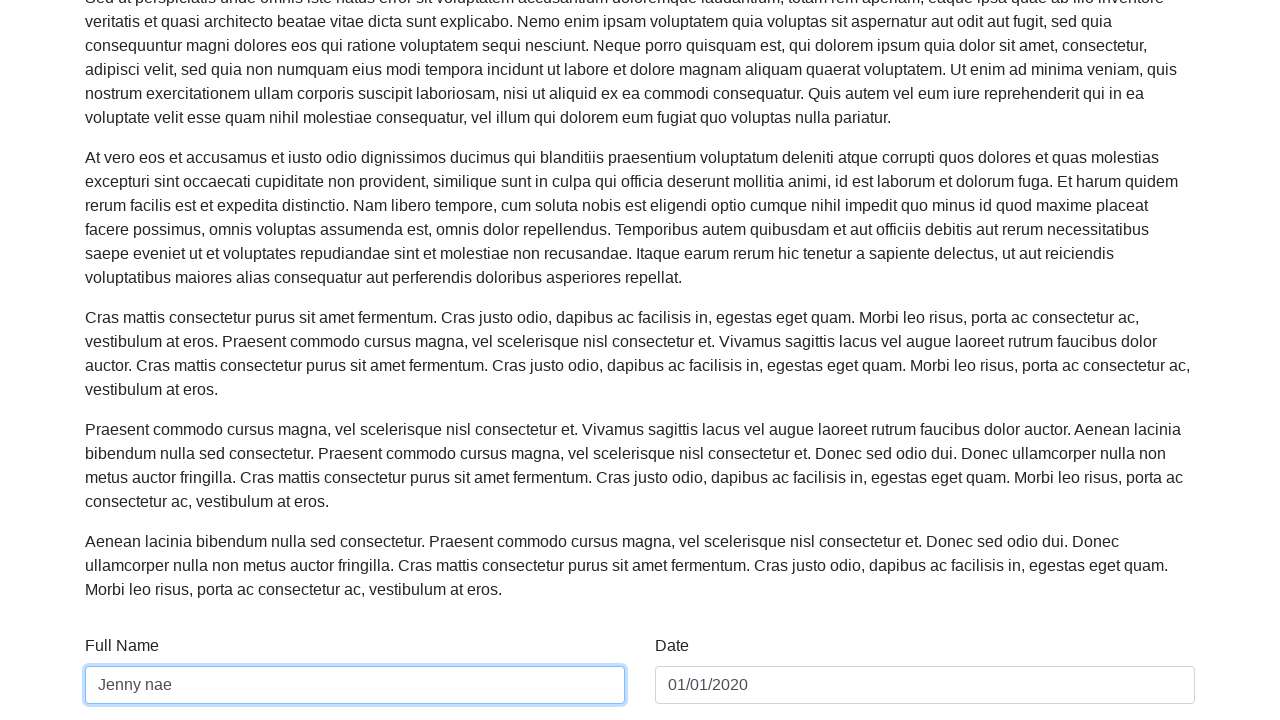

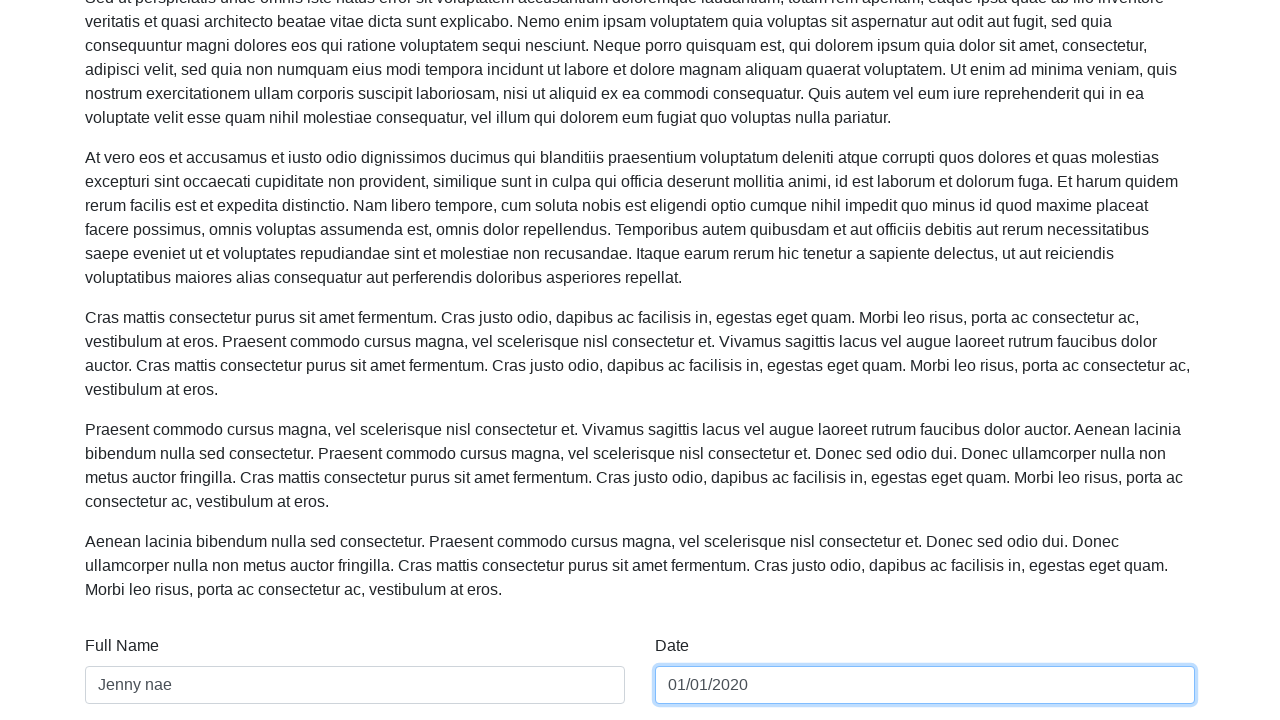